Tests the Automation Exercise website by verifying the number of links on the page, navigating to the Products page, and checking if the special offer image is displayed

Starting URL: https://www.automationexercise.com/

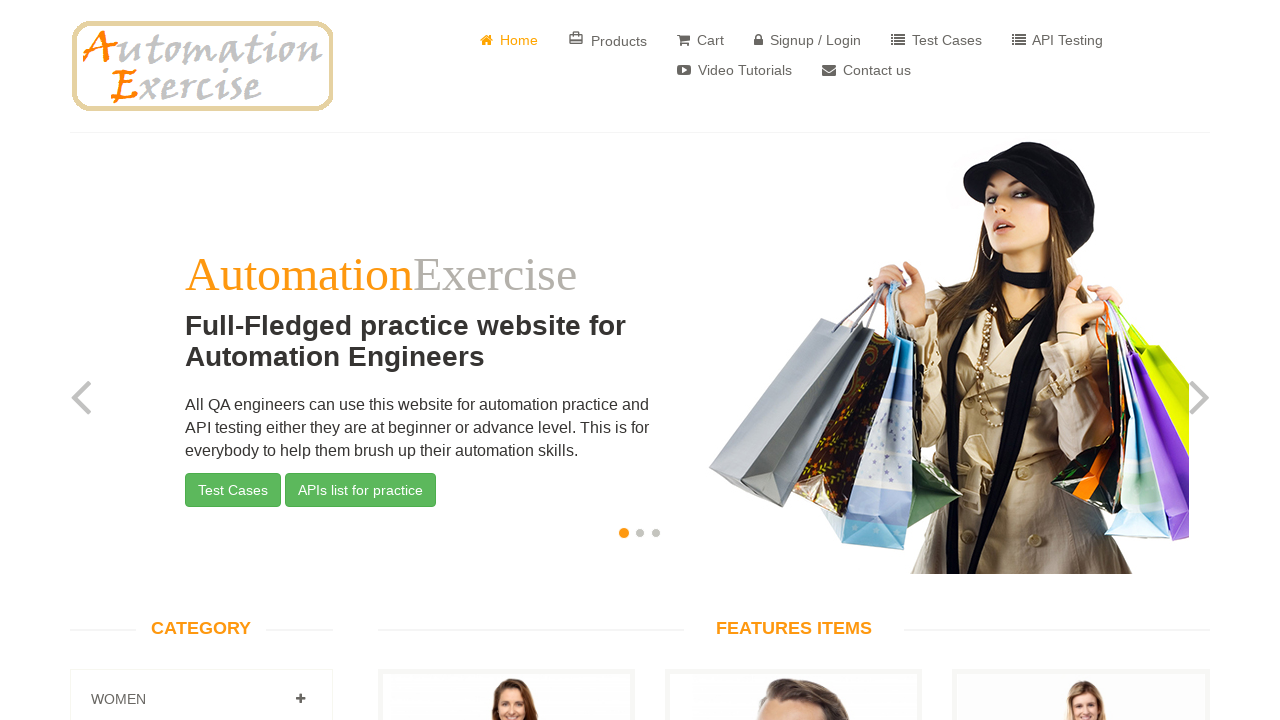

Retrieved all link elements on the page
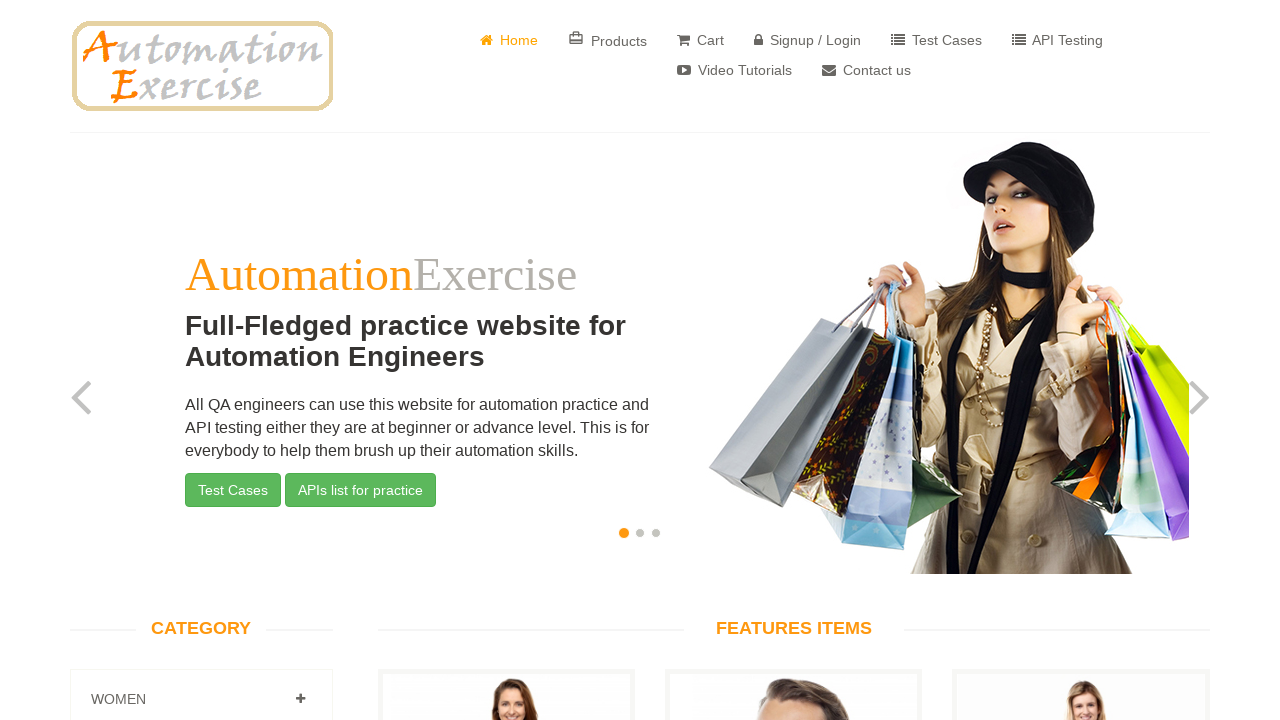

Verified link count: expected 147, found 147
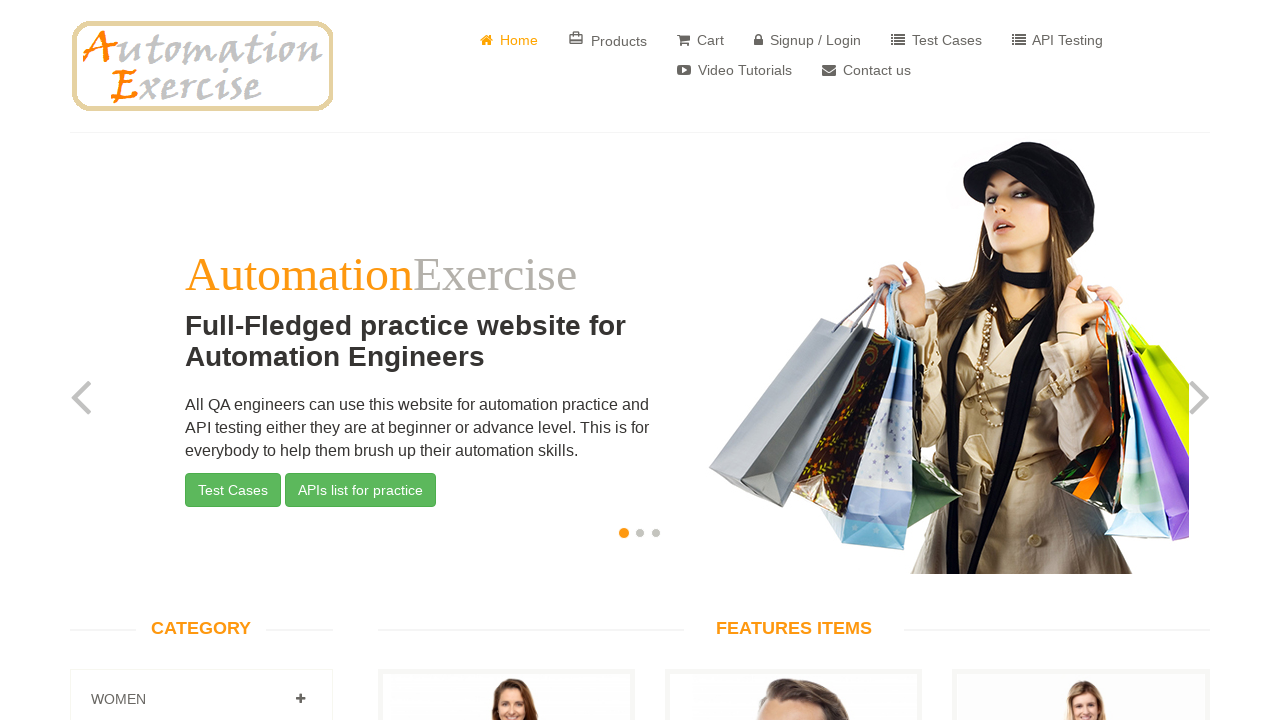

Clicked on Products link at (608, 40) on text= Products
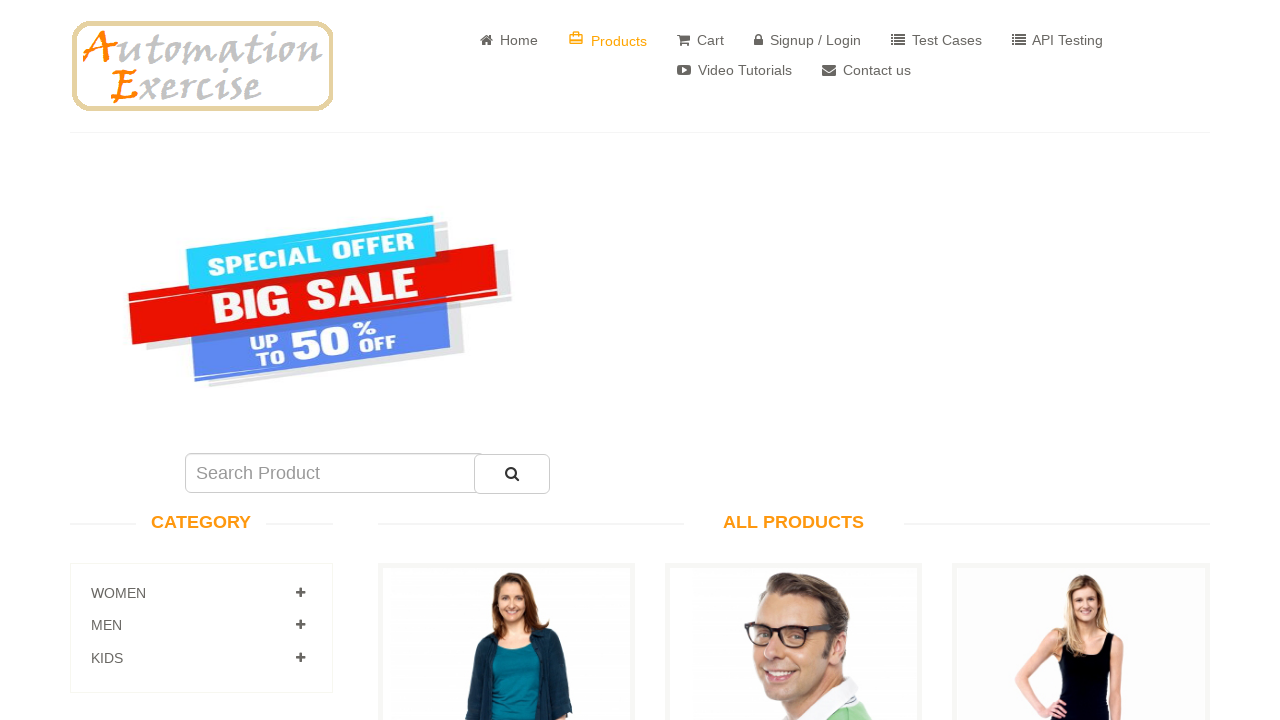

Located special offer element
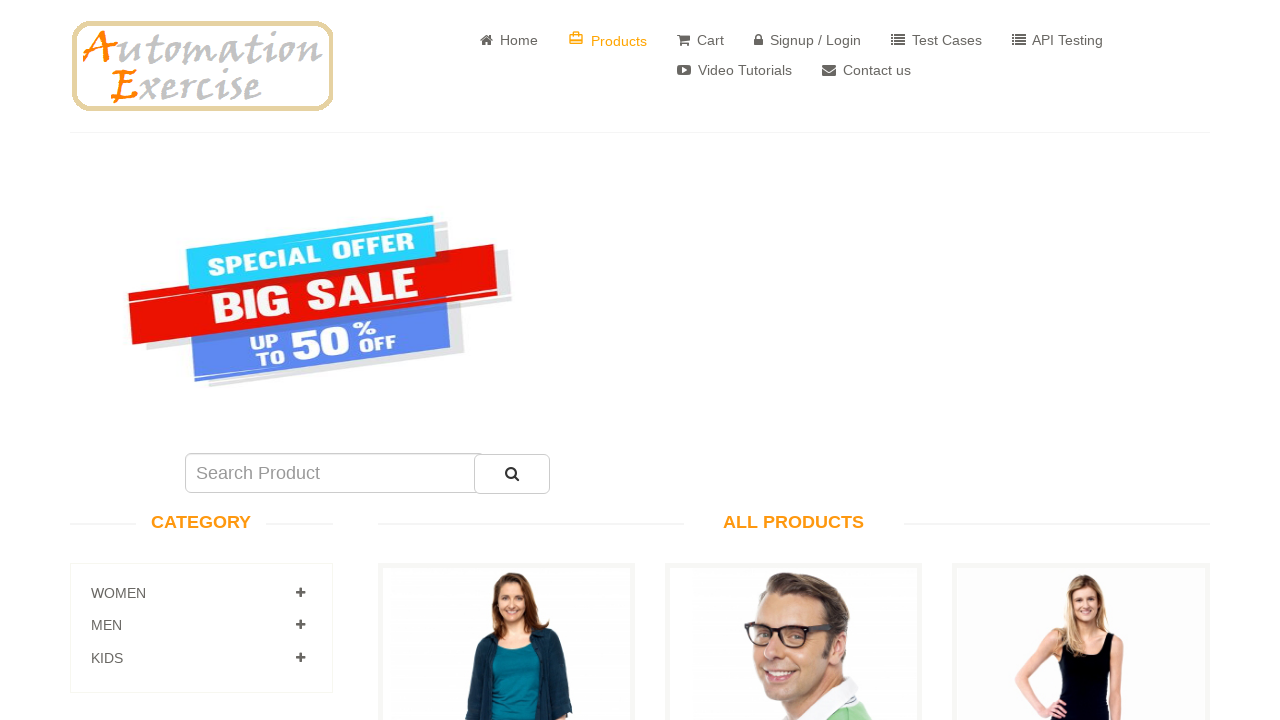

Special offer element became visible
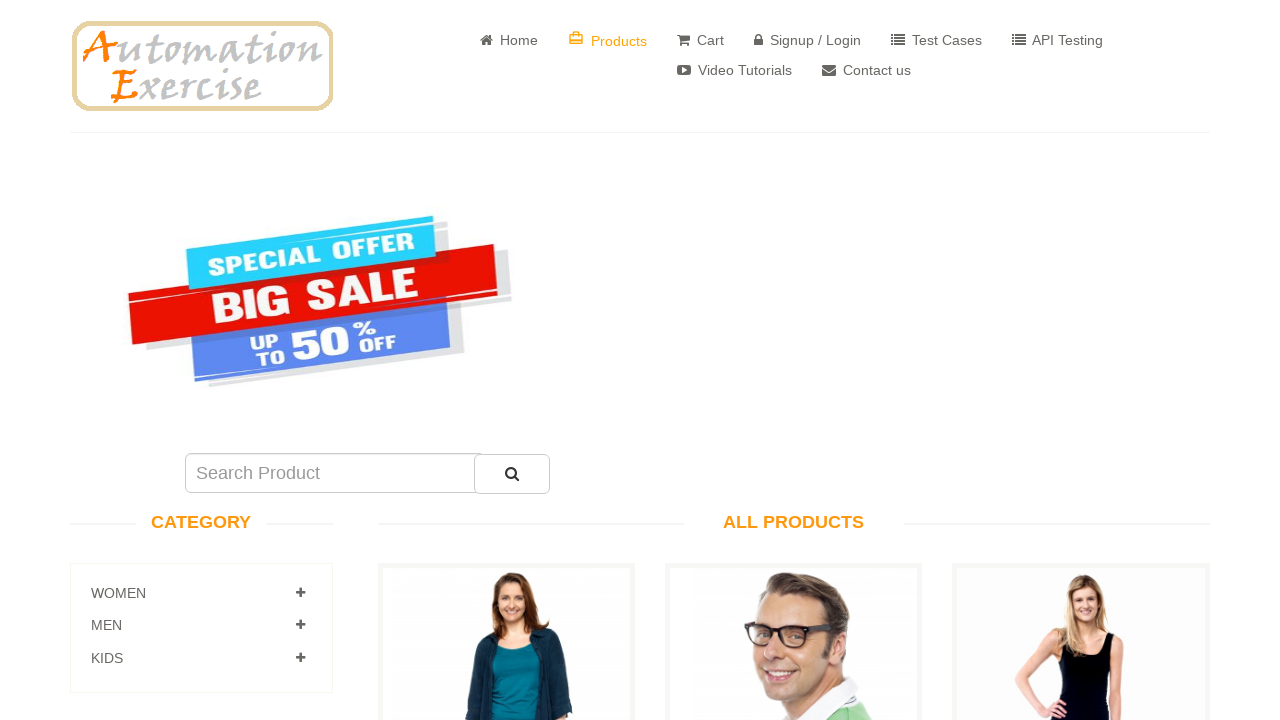

Verified special offer element visibility: True
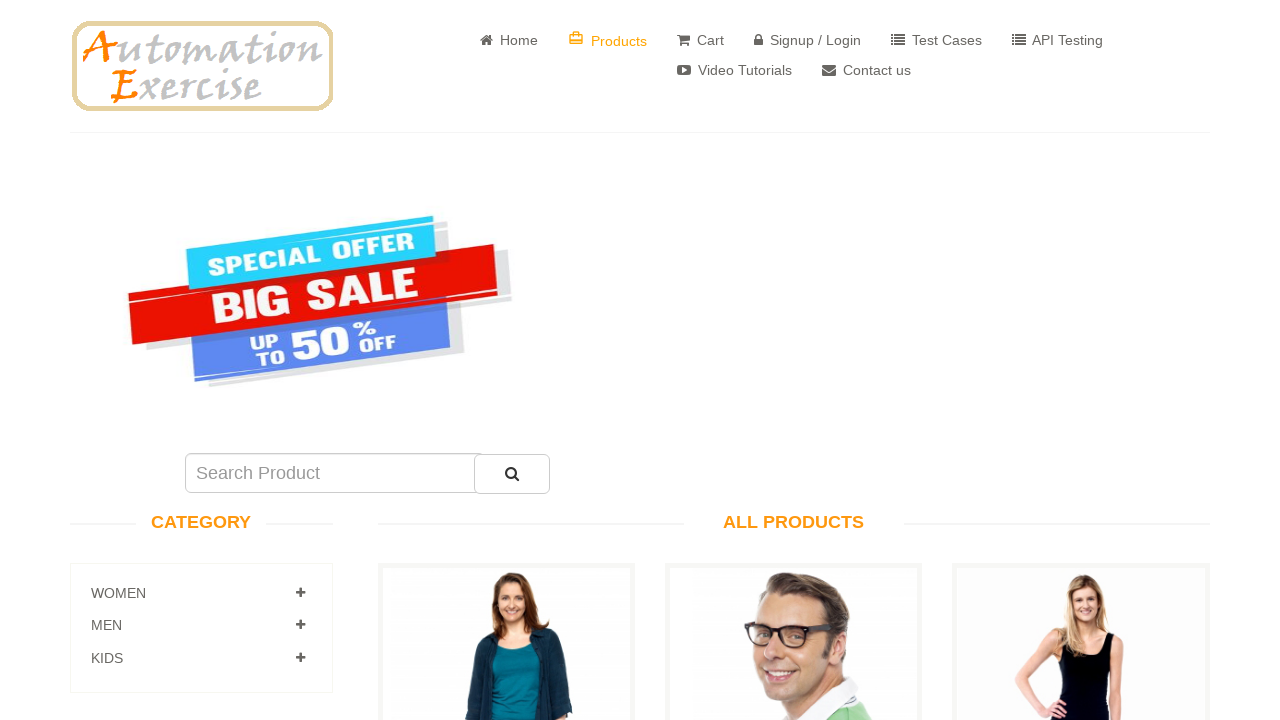

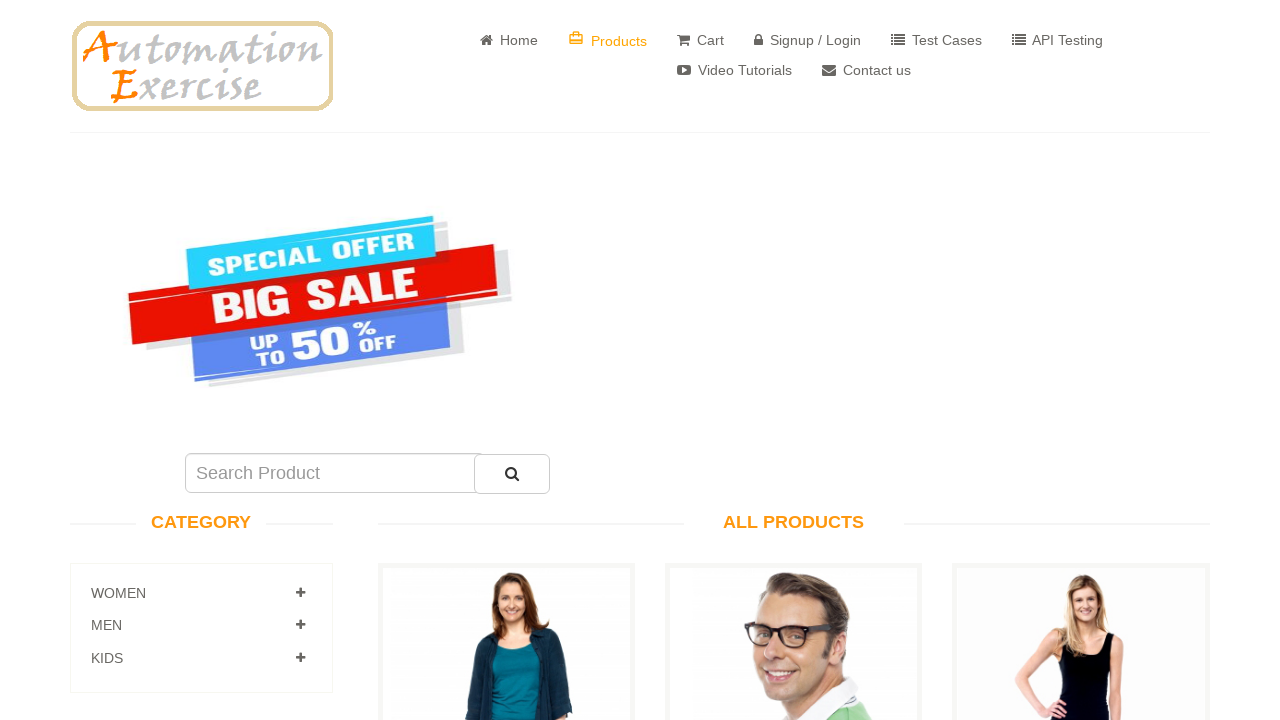